Tests JavaScript confirm dialog by clicking the confirm button and dismissing the confirmation dialog

Starting URL: https://the-internet.herokuapp.com/javascript_alerts

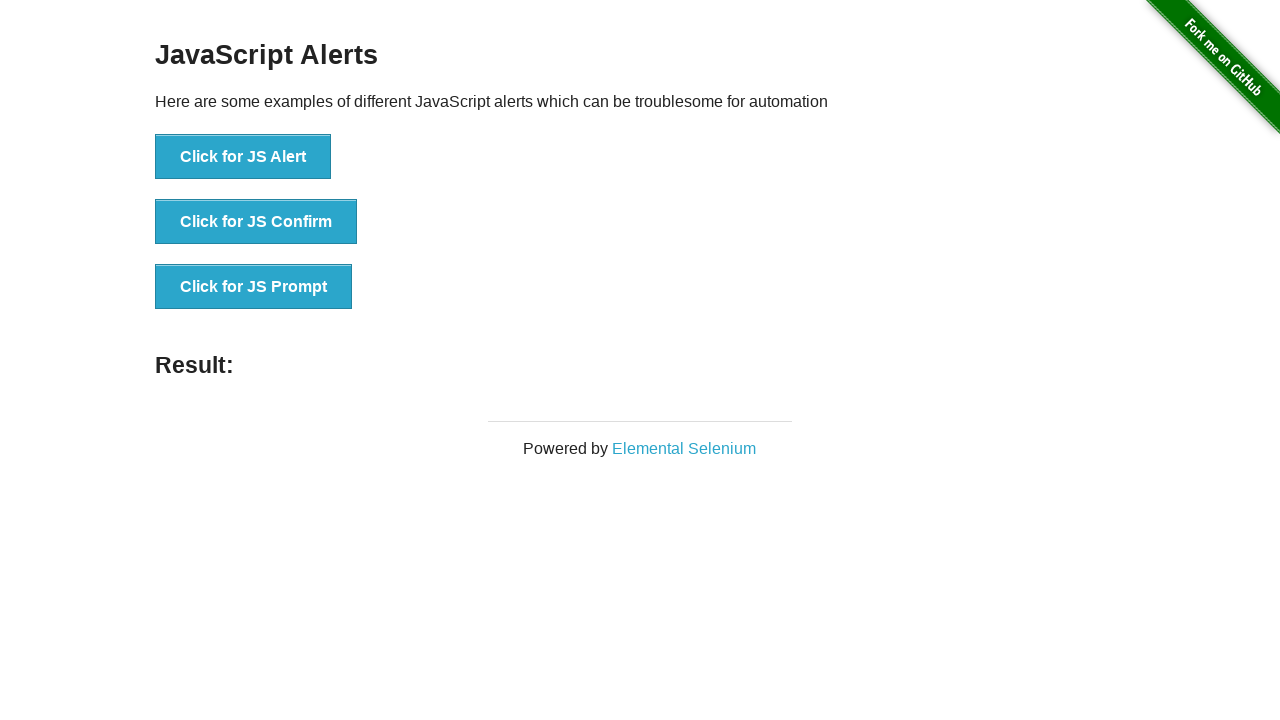

Clicked button to trigger JavaScript confirm dialog at (256, 222) on xpath=//button[@onclick='jsConfirm()']
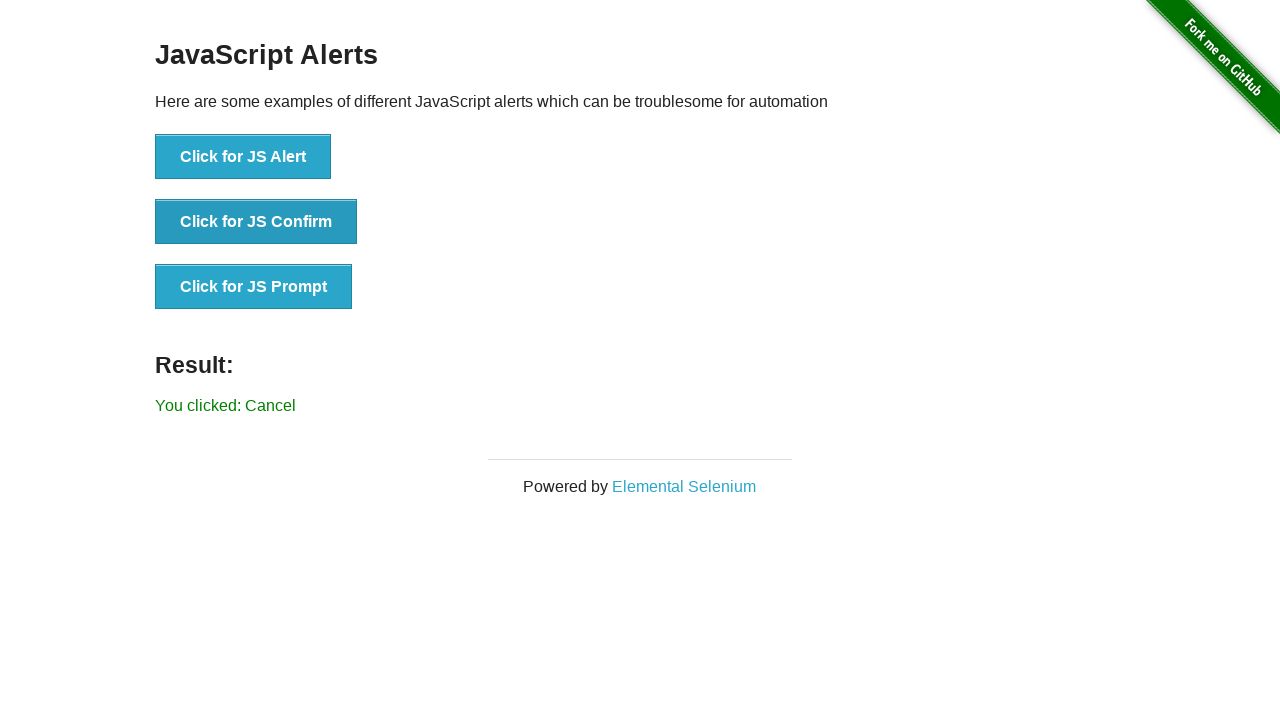

Set up dialog handler to dismiss the confirmation dialog
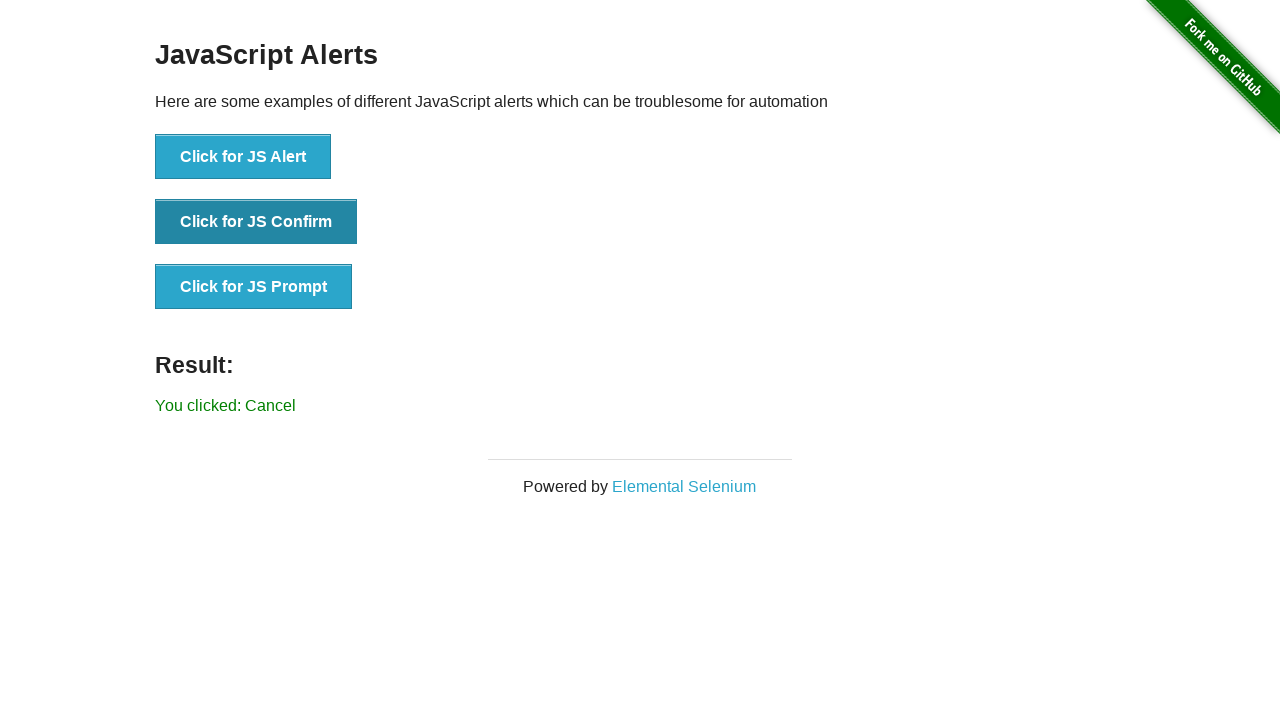

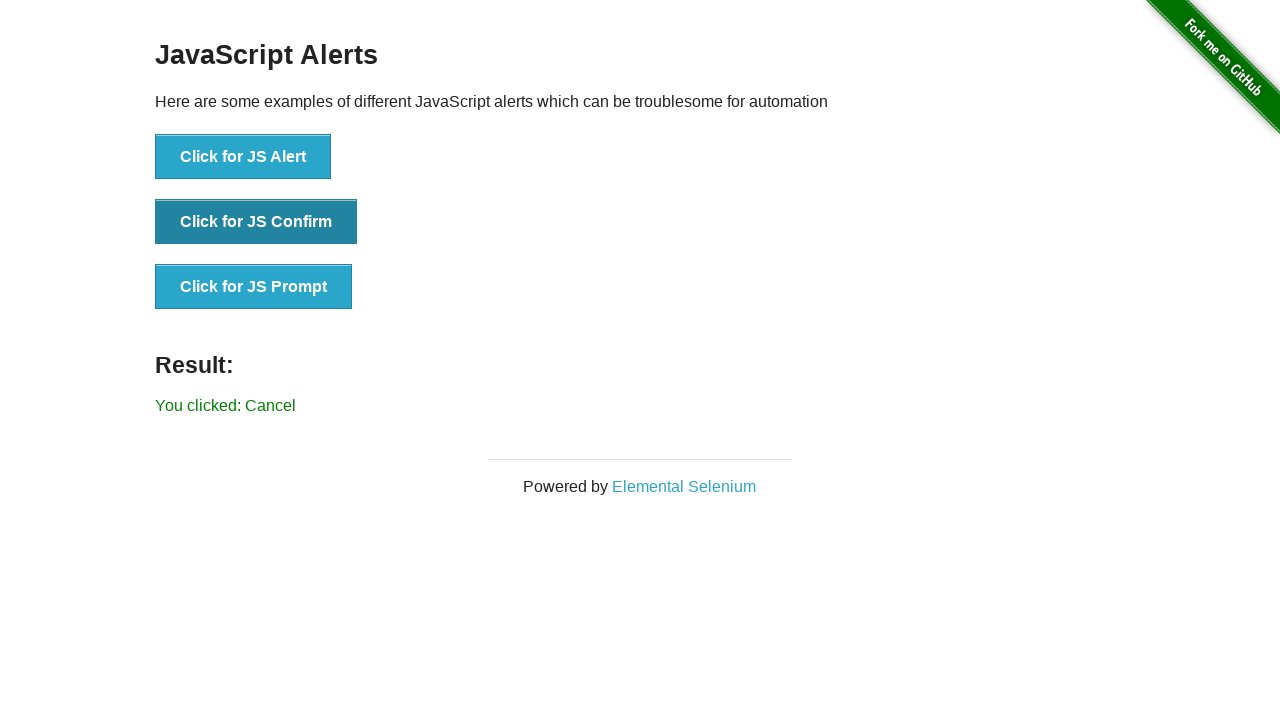